Tests different mouse click interactions including simple click, right click, and double click on button elements

Starting URL: https://speedwaytech.co.in/testing-02/buttons/

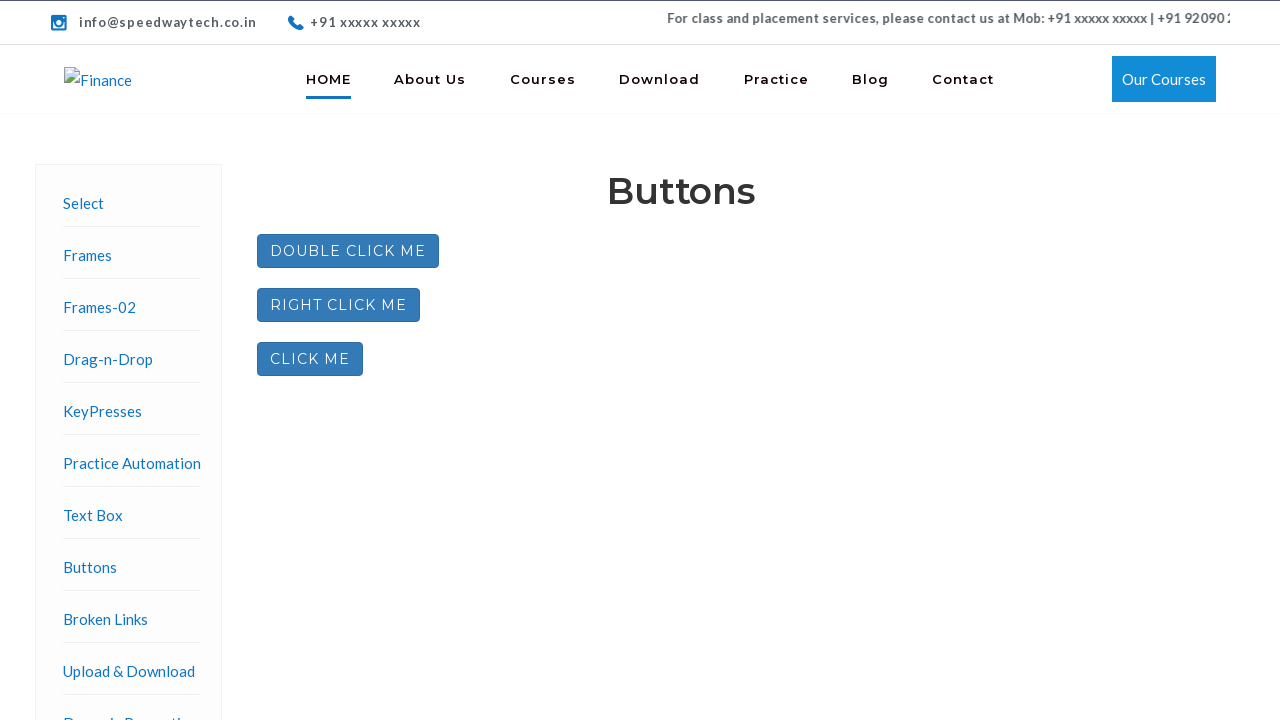

Performed simple click on button element at (310, 359) on #pD03d
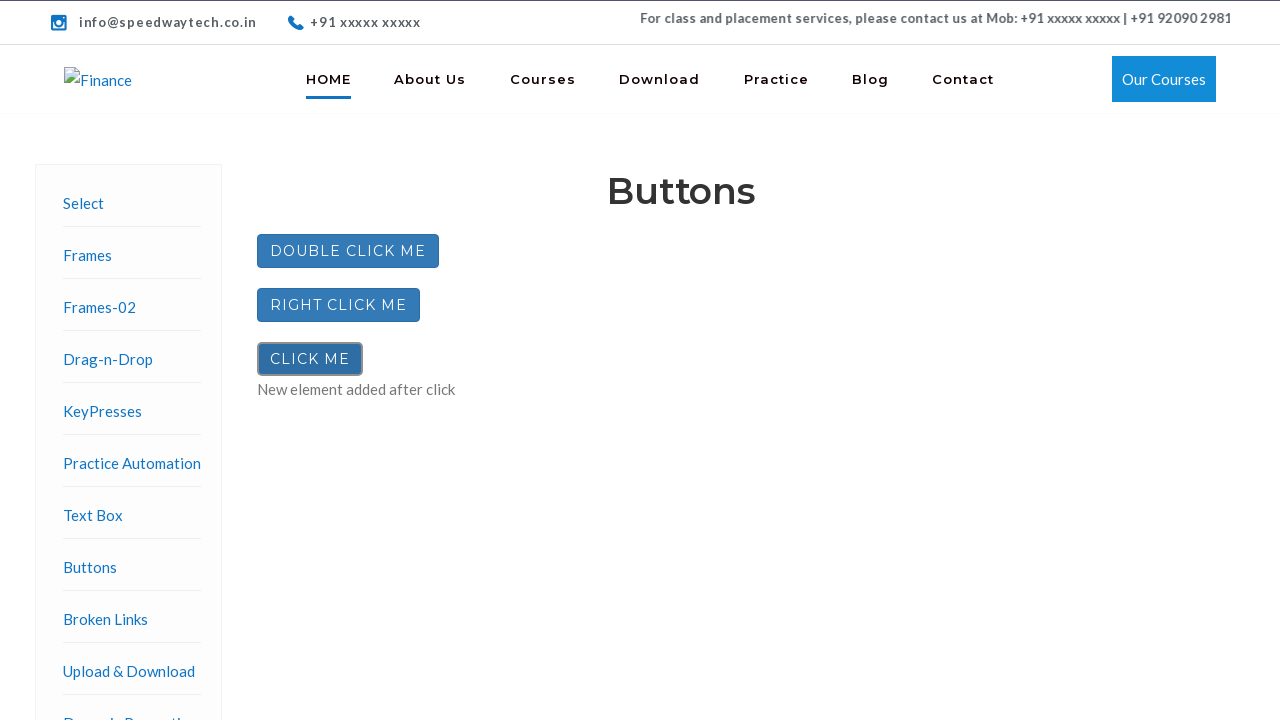

Performed right click on right click button at (338, 305) on #rightClickBtn
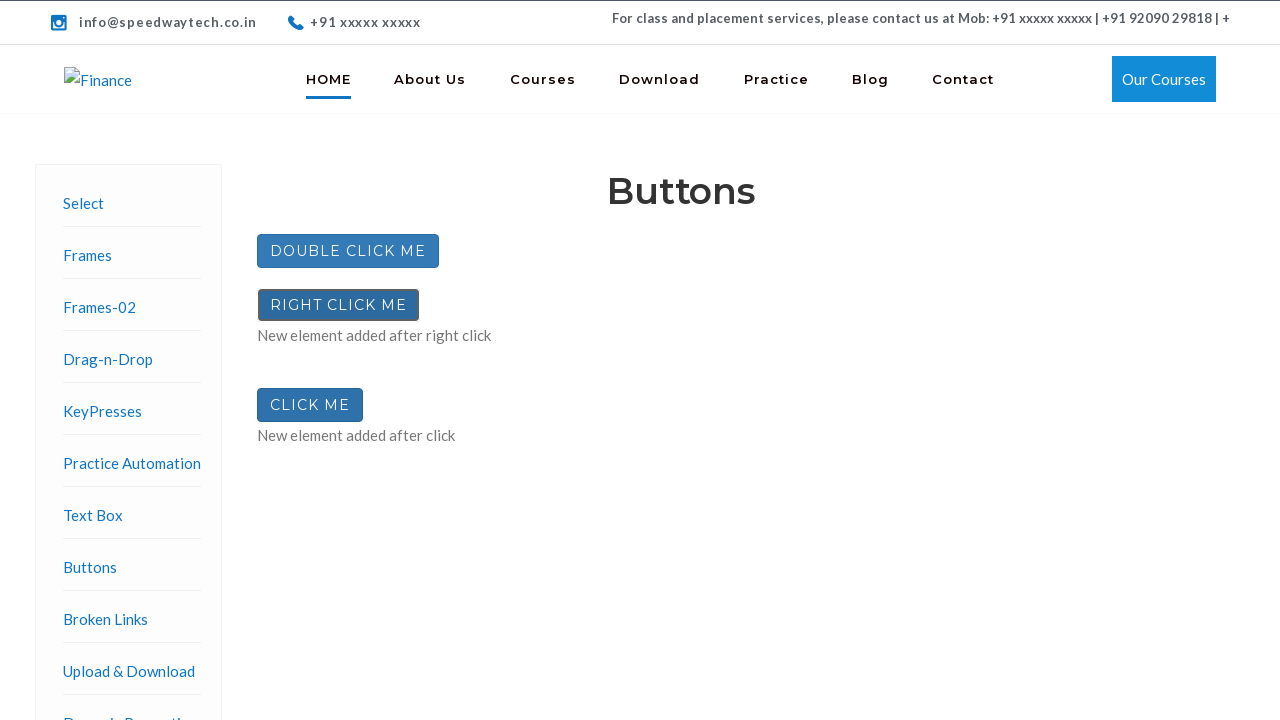

Performed double click on double click button at (348, 251) on #doubleClickBtn
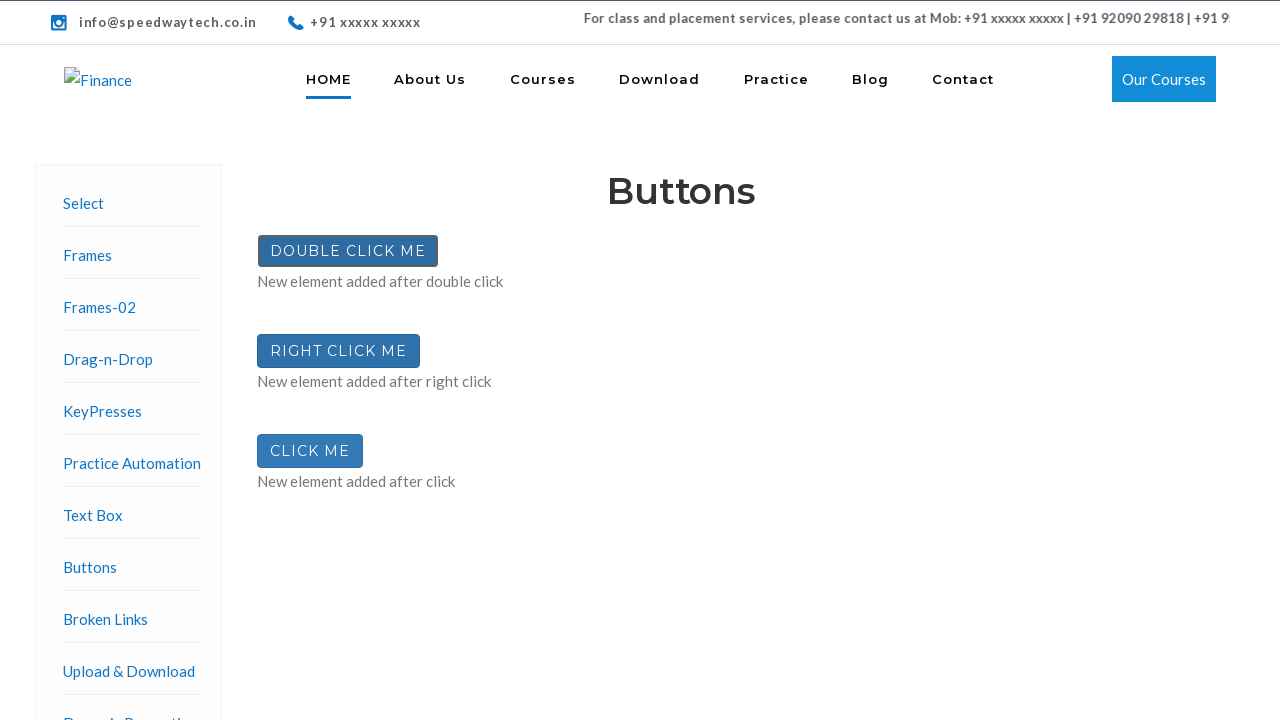

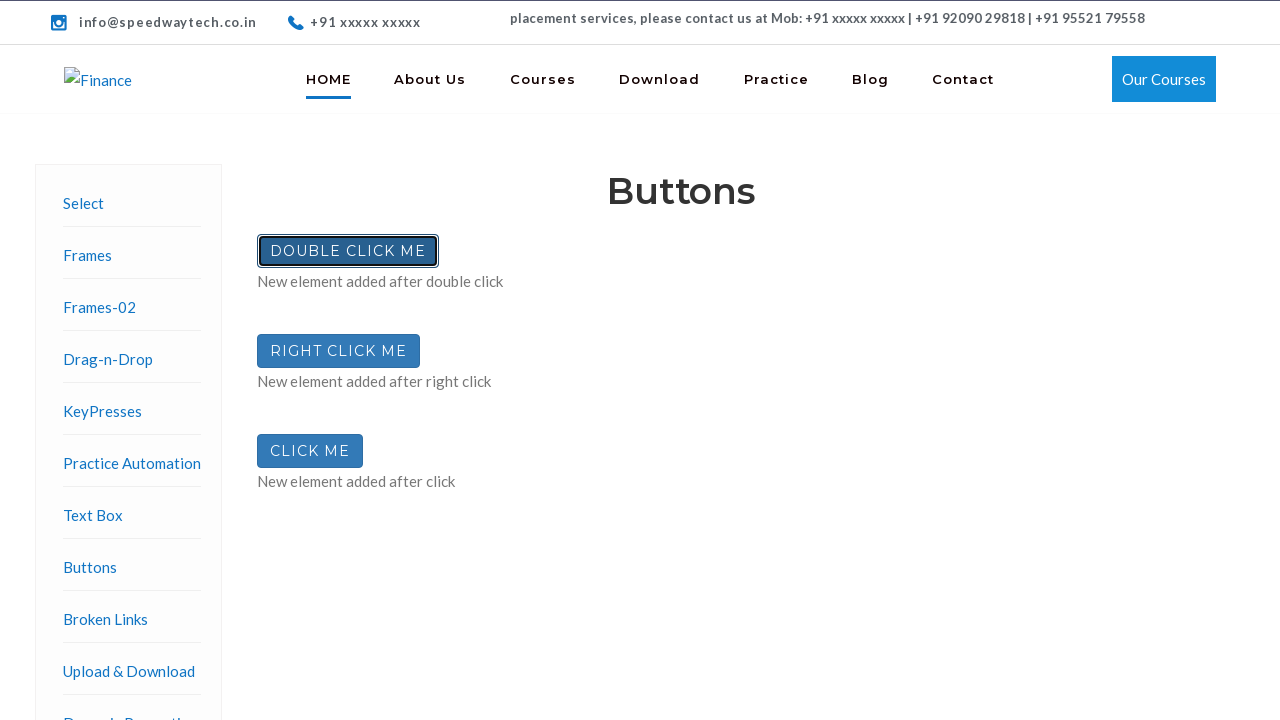